Tests keyboard key press functionality by sending SPACE key to an input element and verifying the displayed result

Starting URL: http://the-internet.herokuapp.com/key_presses

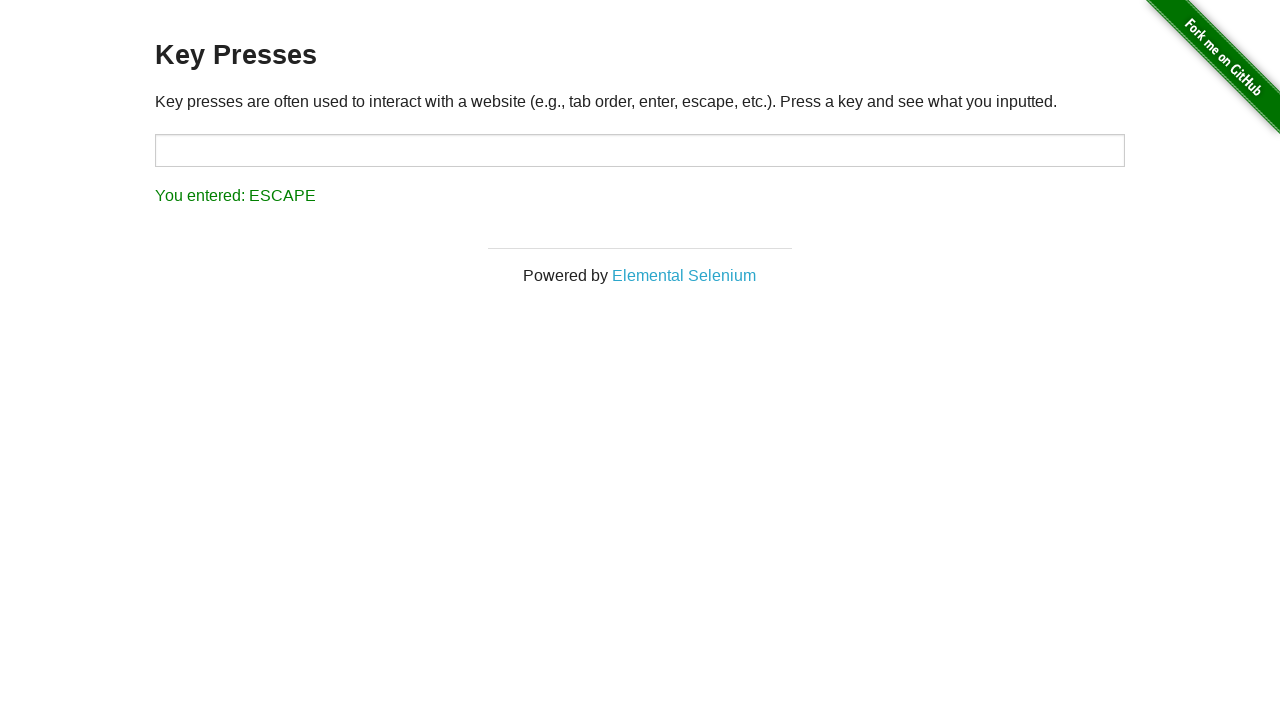

Pressed SPACE key on target input element on #target
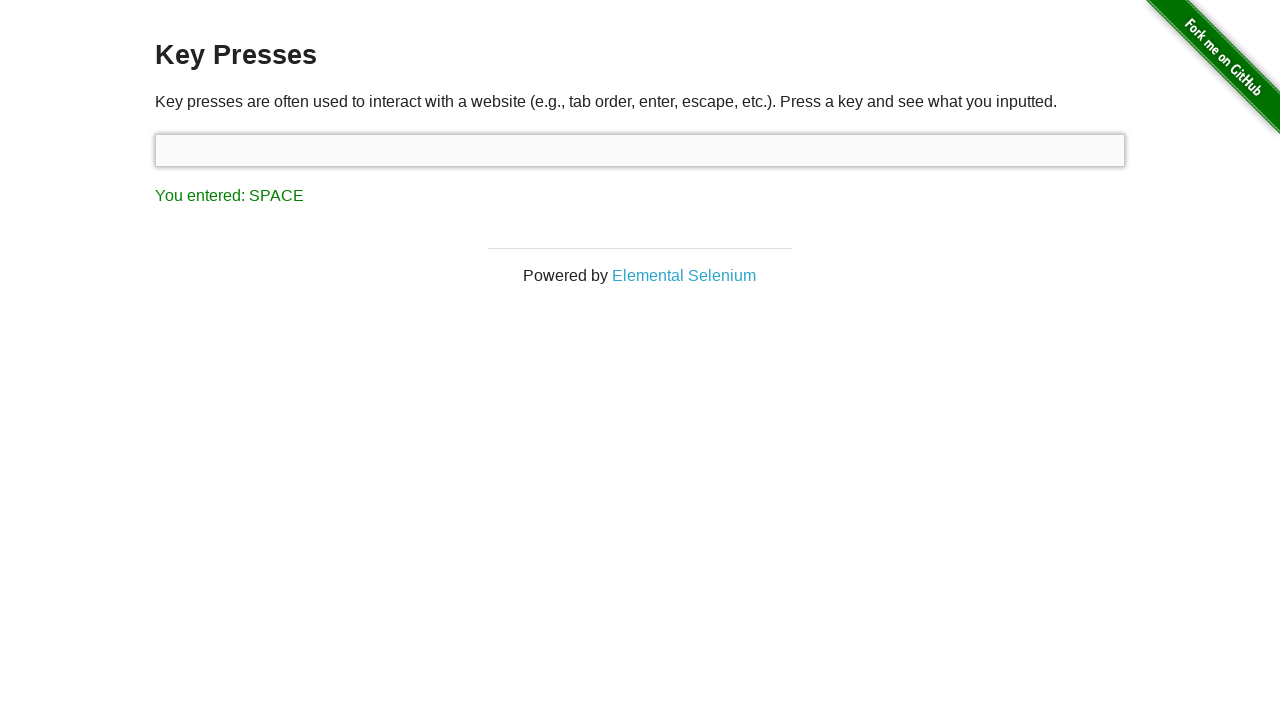

Verified result text displays 'You entered: SPACE'
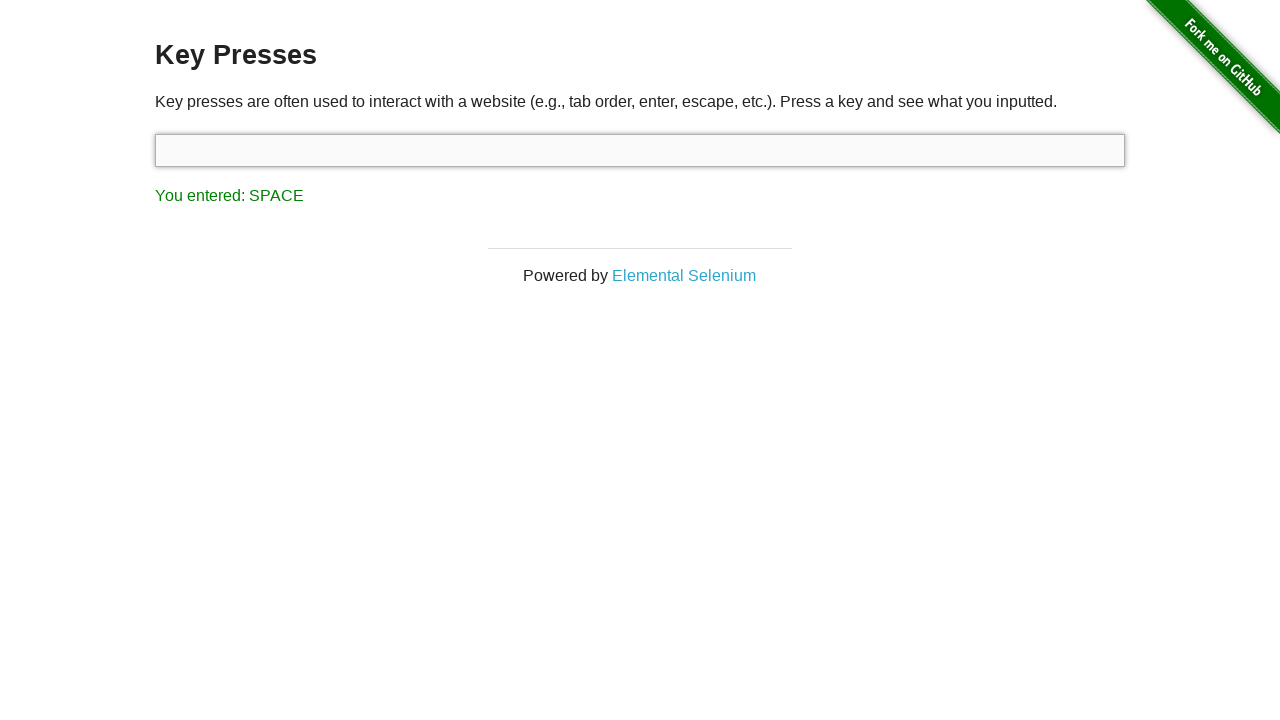

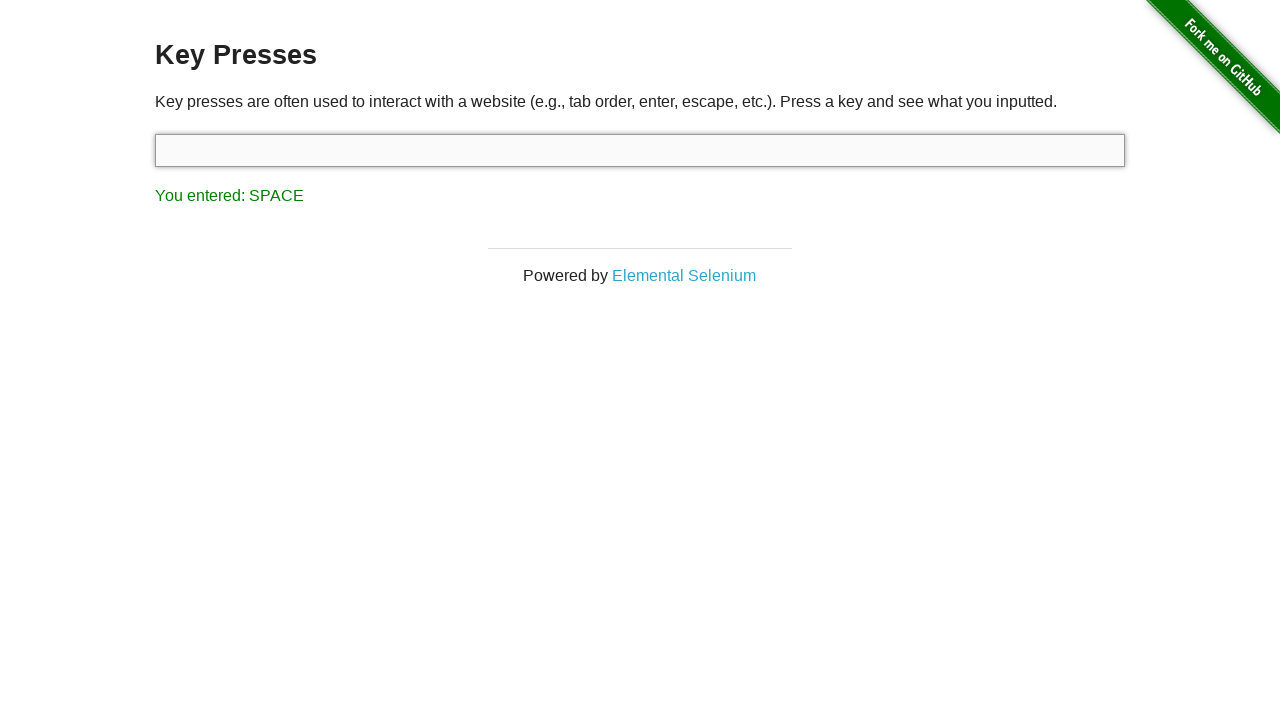